Tests multiple window handling by clicking the link twice to open two new windows, then switches to a window with title "New Window" and verifies its content

Starting URL: https://the-internet.herokuapp.com/windows

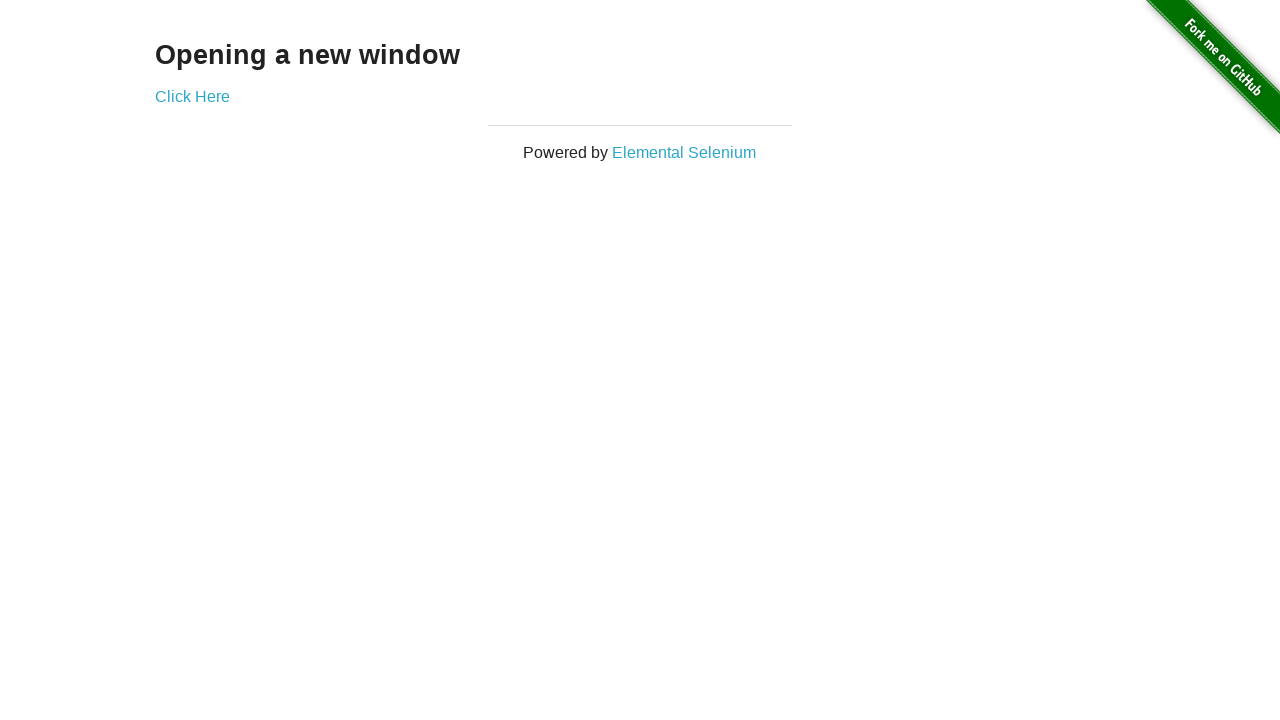

Clicked 'Click Here' link to open first new window at (192, 96) on text=Click Here
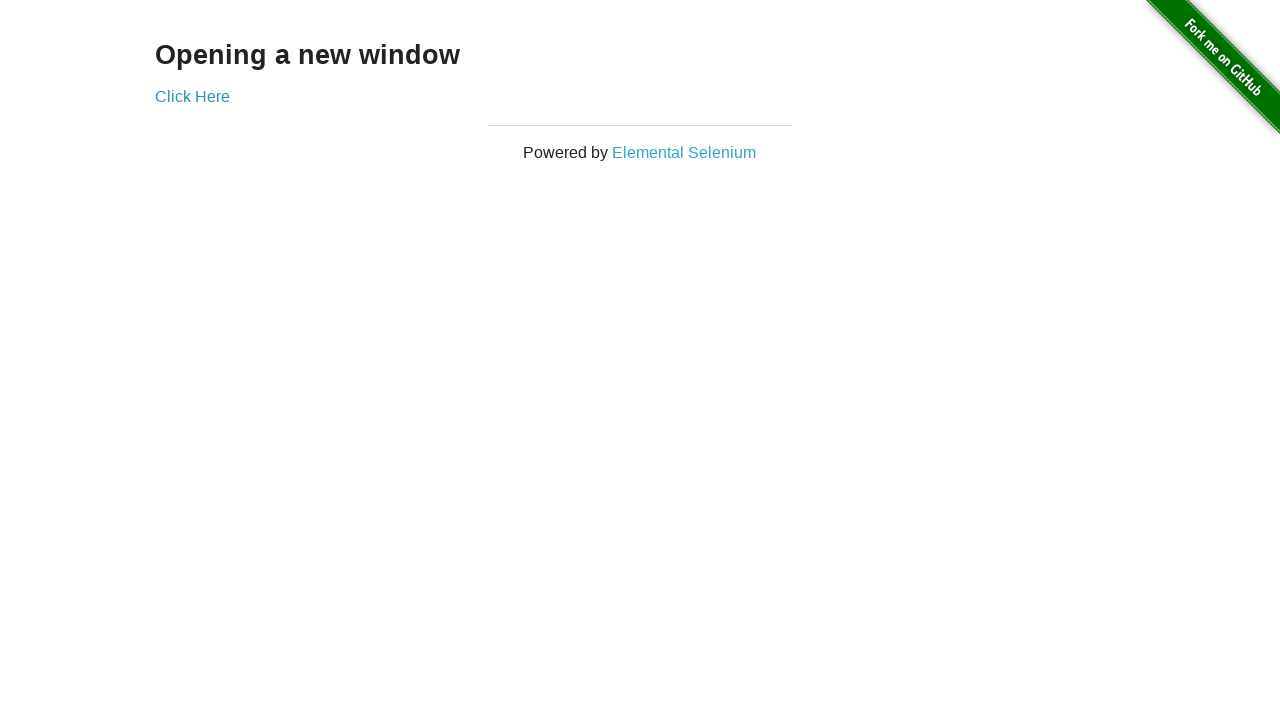

First new window opened and captured
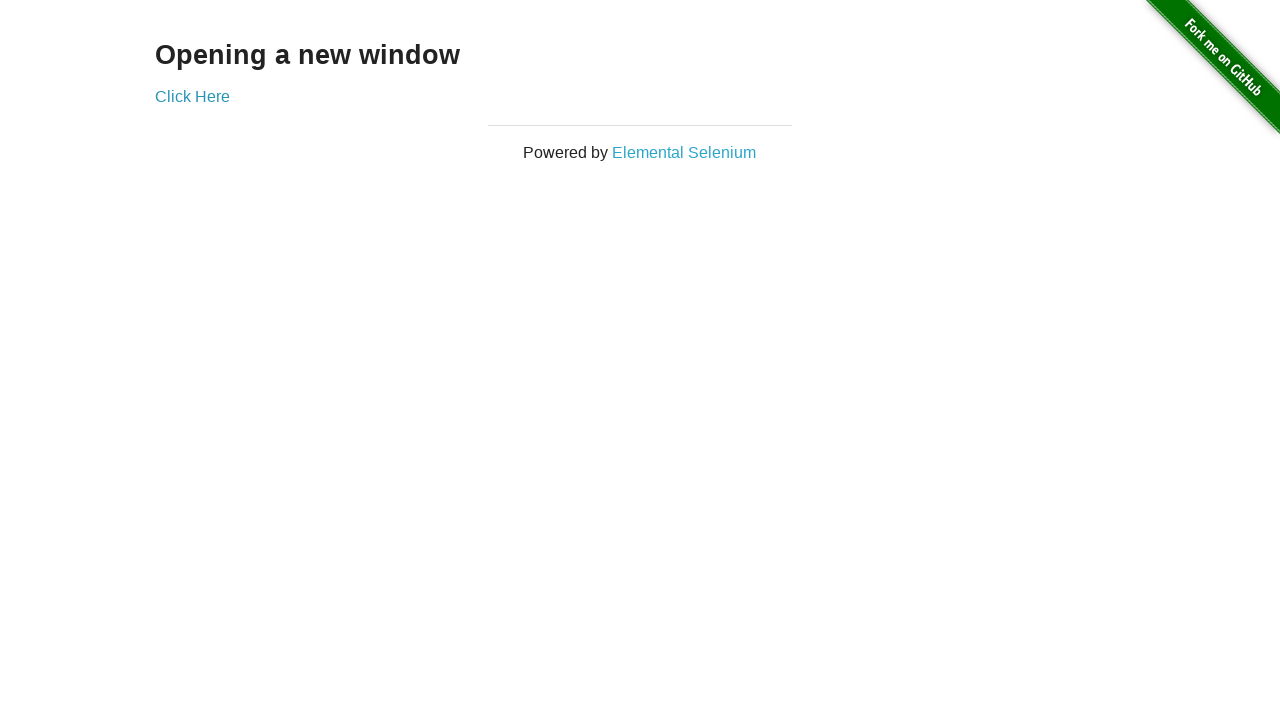

Clicked 'Click Here' link to open second new window at (192, 96) on text=Click Here
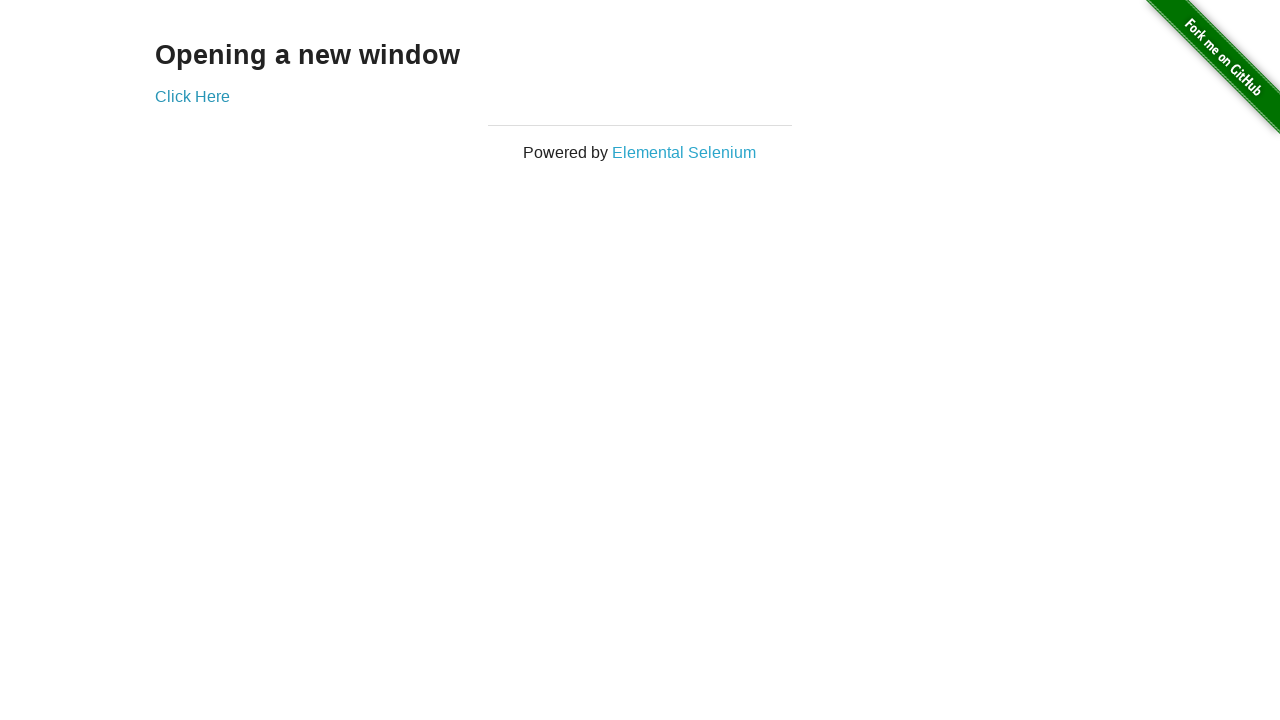

Second new window opened and captured
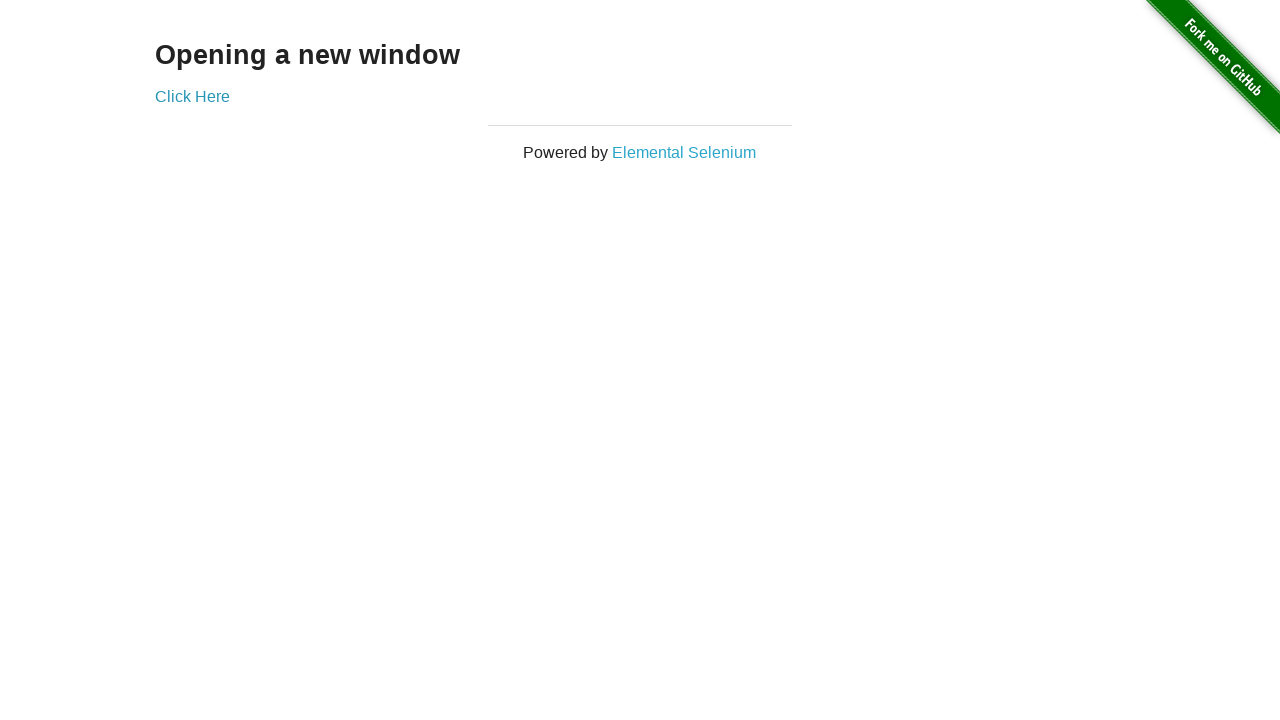

Retrieved all pages from context
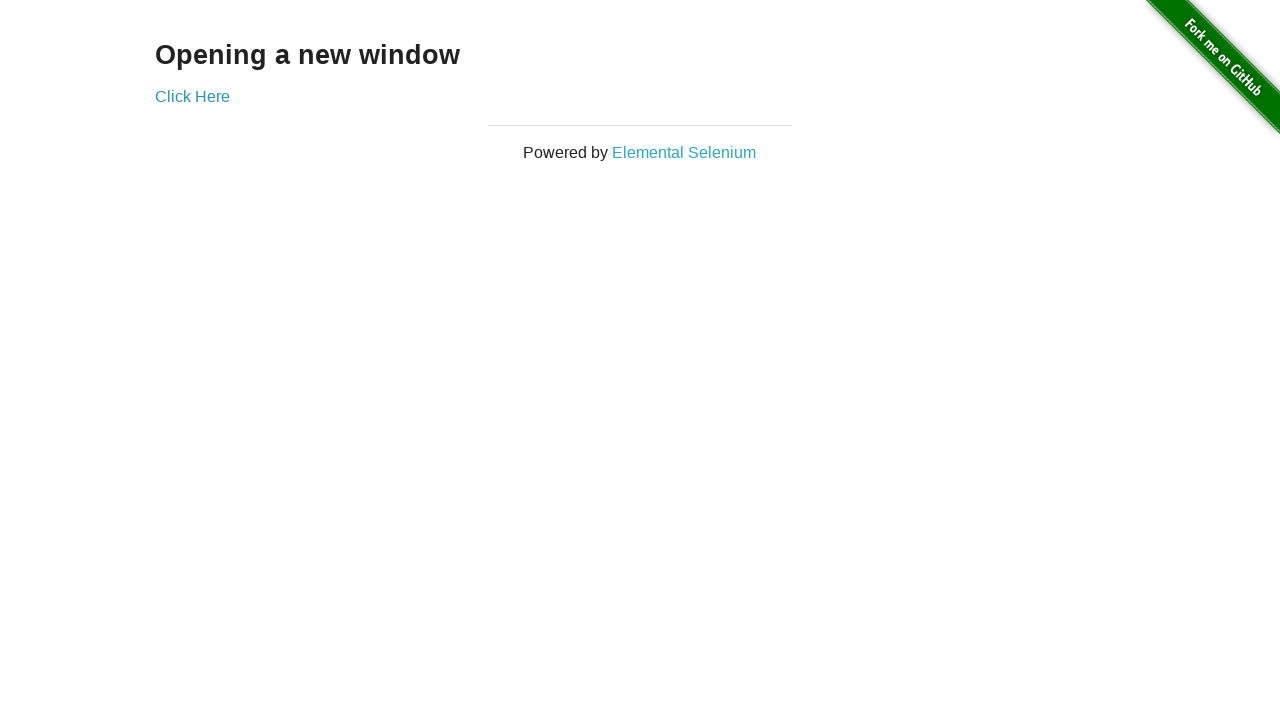

Verified that 3 pages exist (original + 2 new windows)
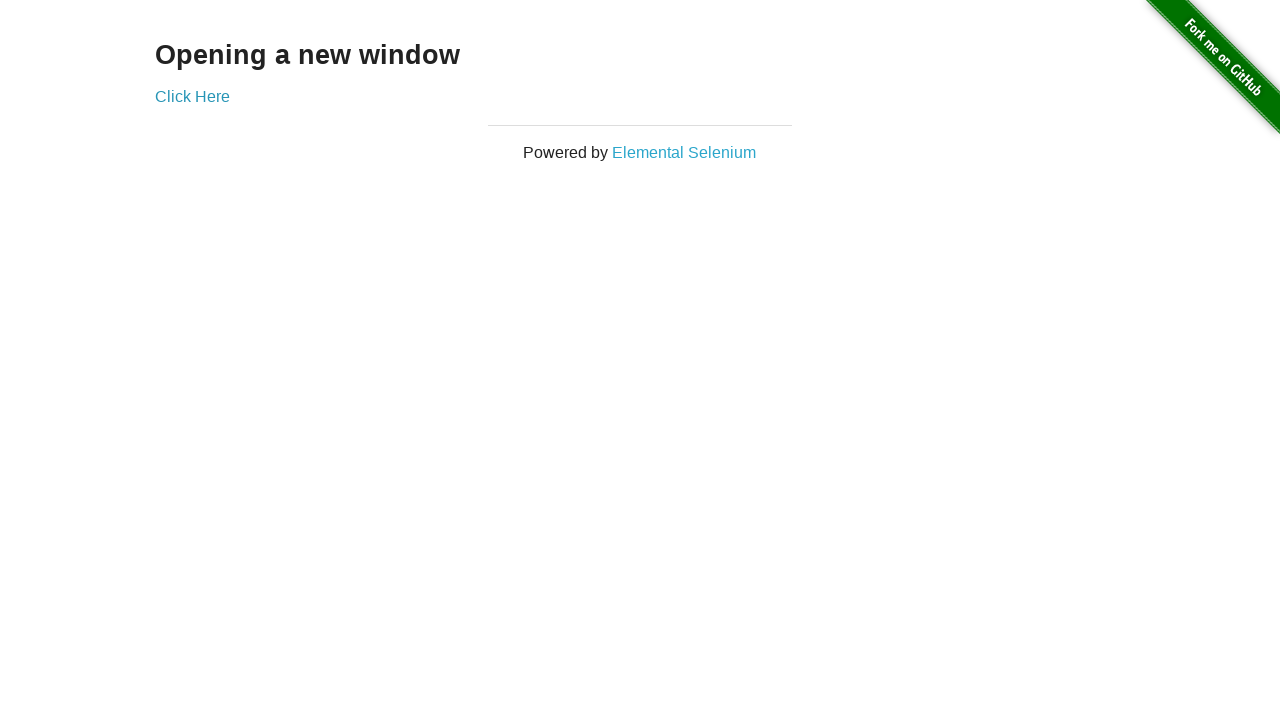

Waited for page load state
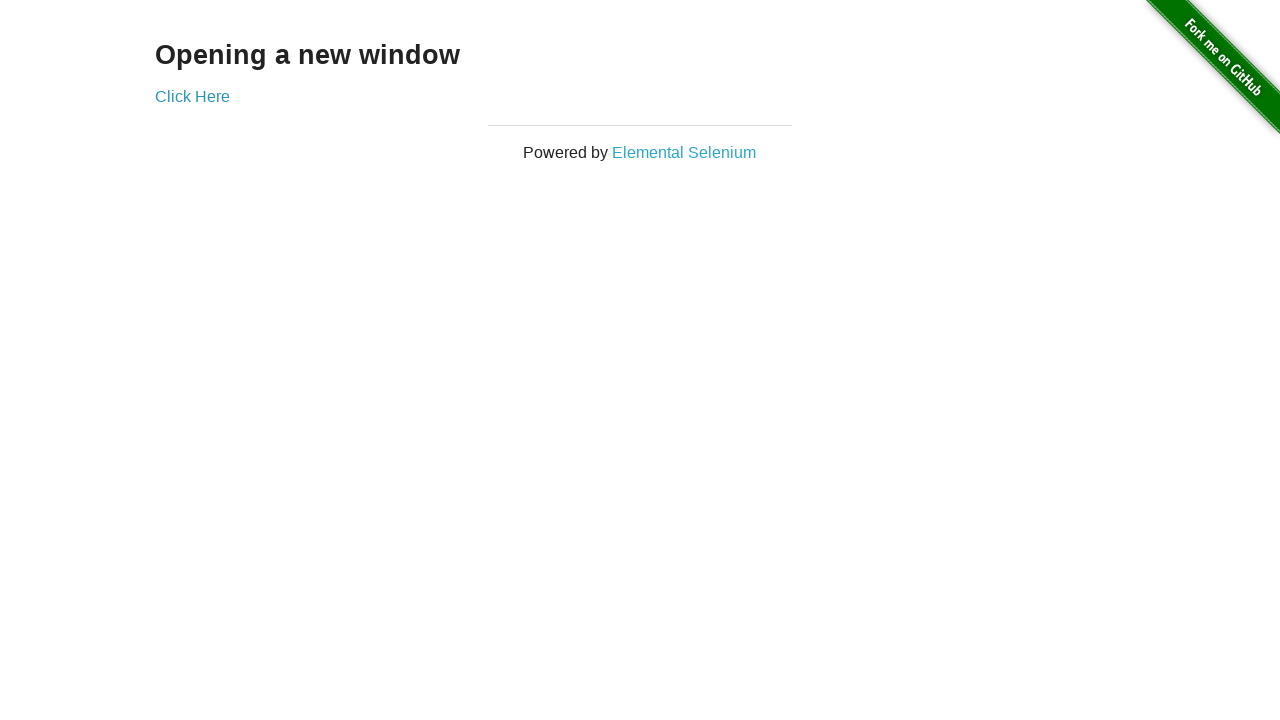

Waited for page load state
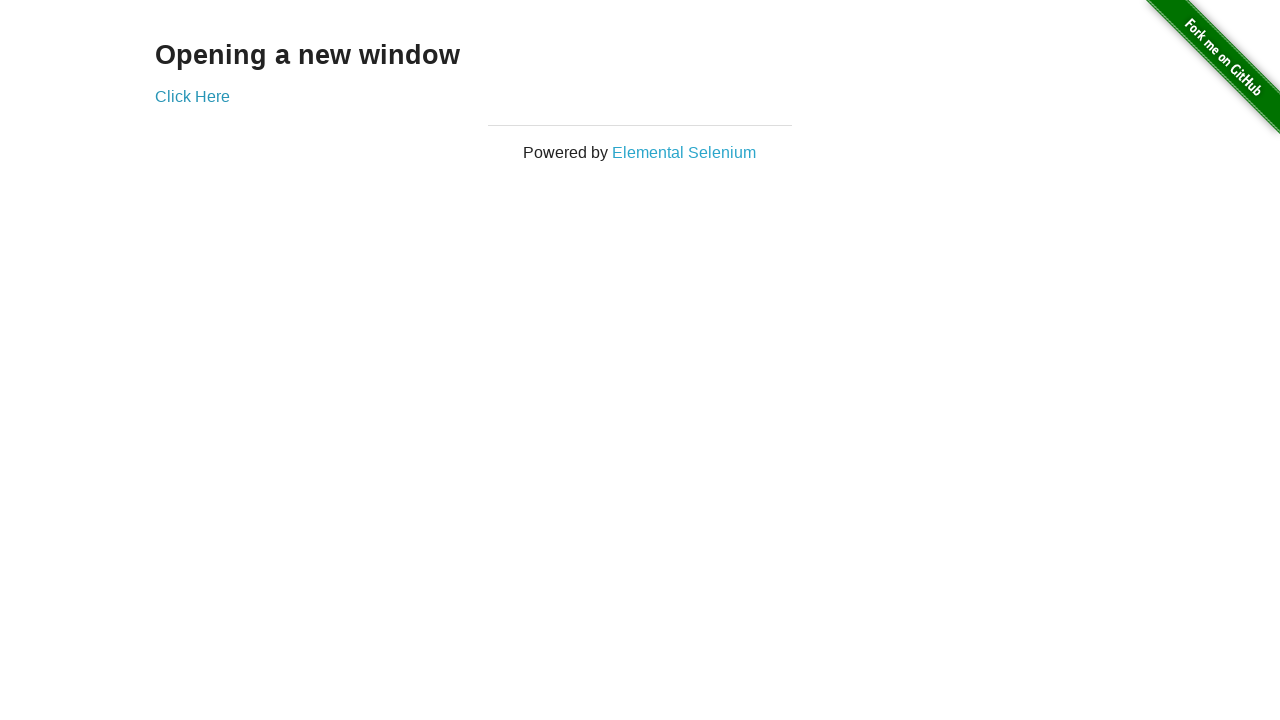

Found target page with title 'New Window'
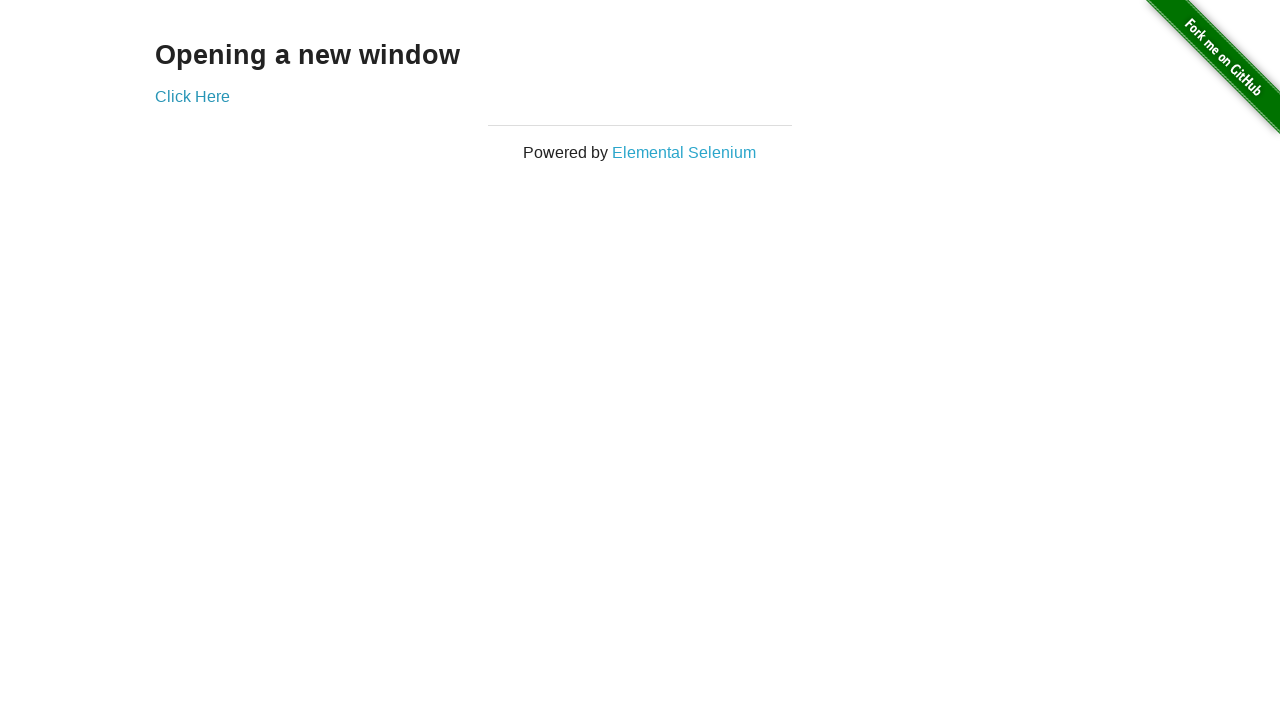

Verified that target page with 'New Window' title was found
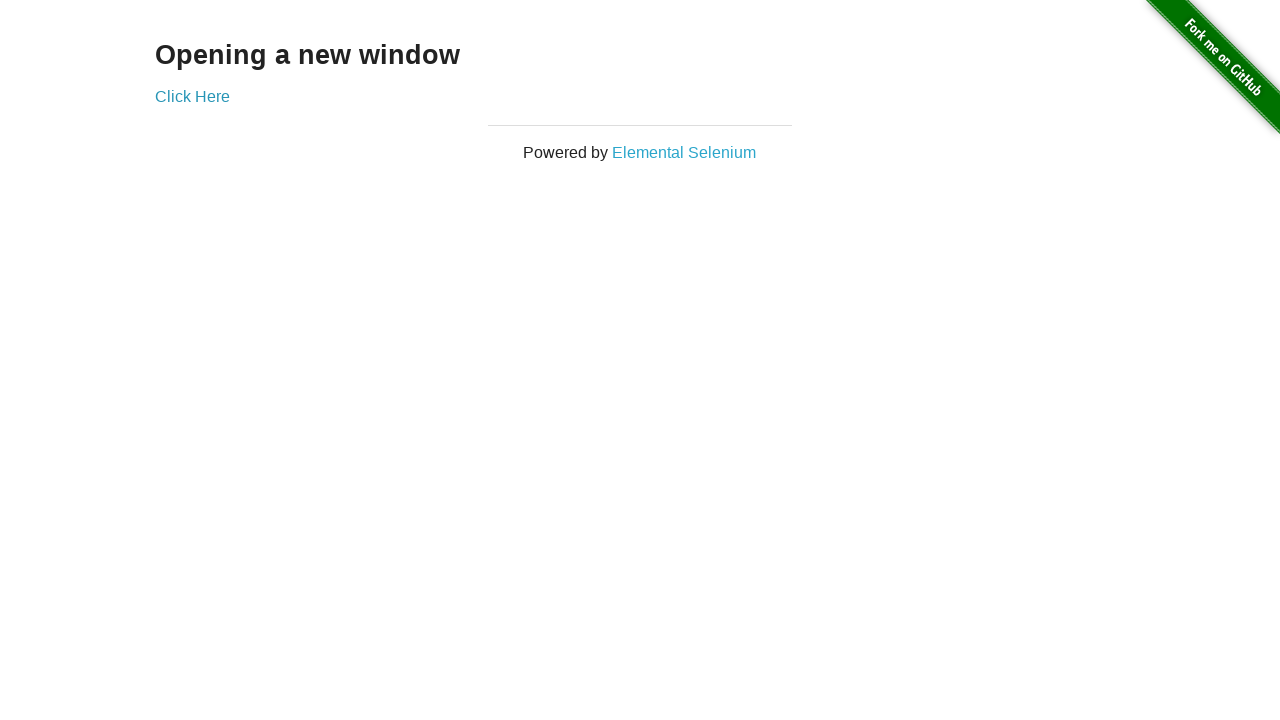

Waited for h3 header element to be visible on target page
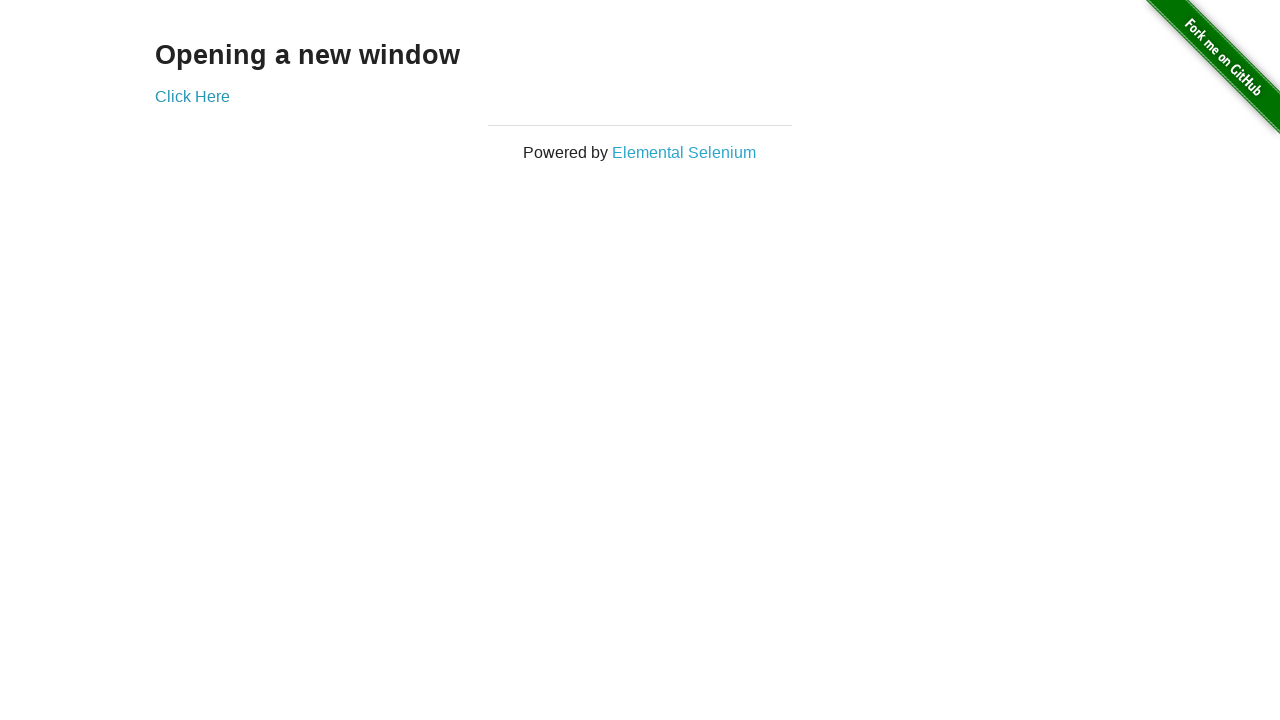

Verified target page title is 'New Window'
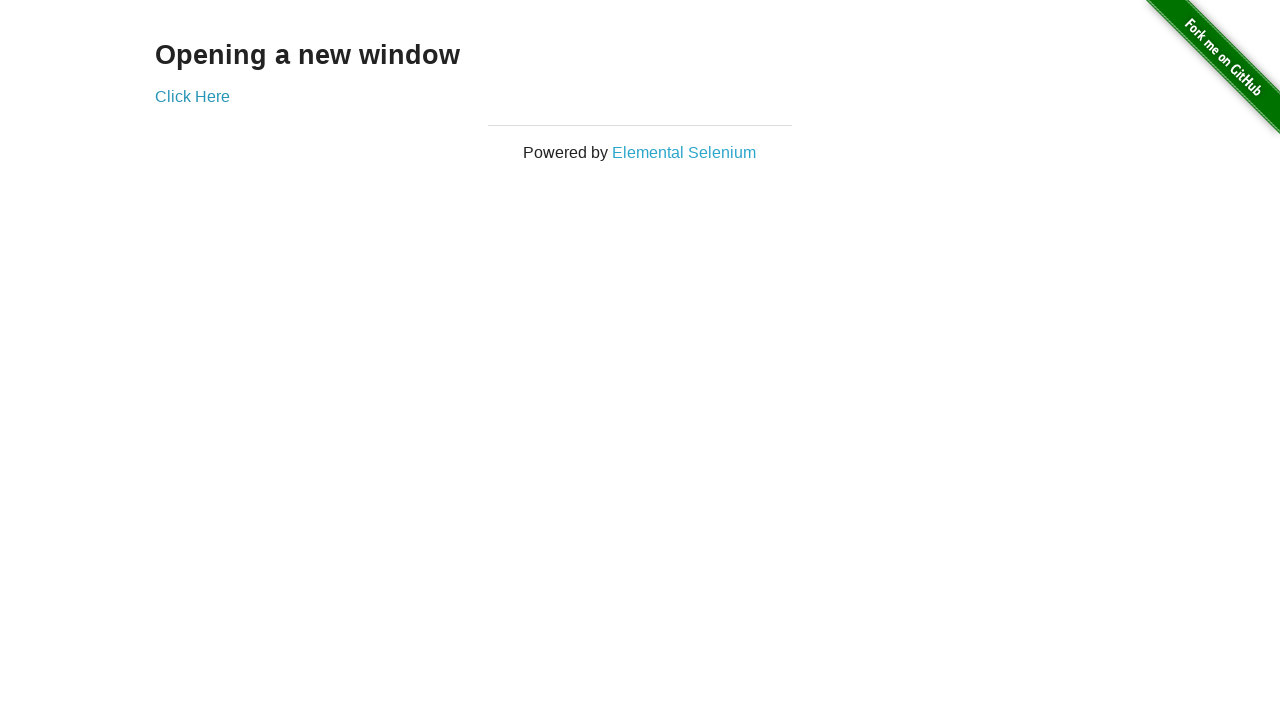

Verified 'New Window' text is present in page content
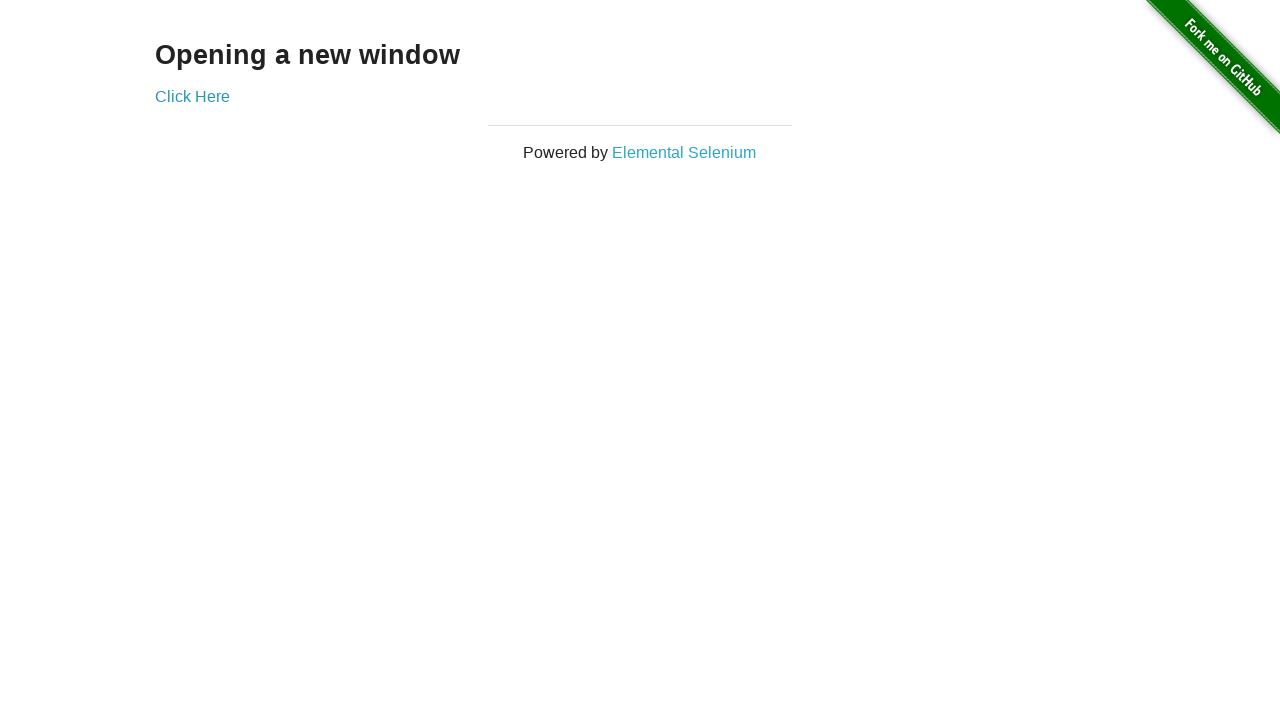

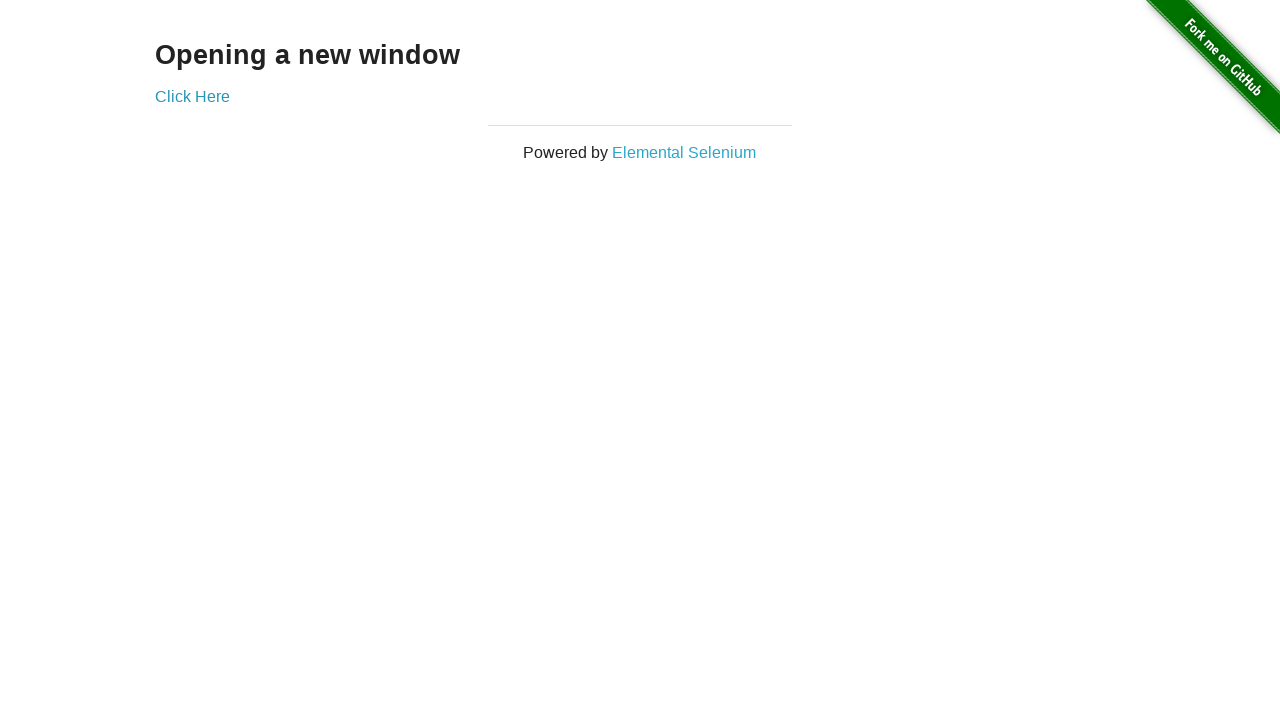